Tests confirm box dialog by clicking OK and verifying the result message shows "You selected Ok".

Starting URL: https://demoqa.com/alerts

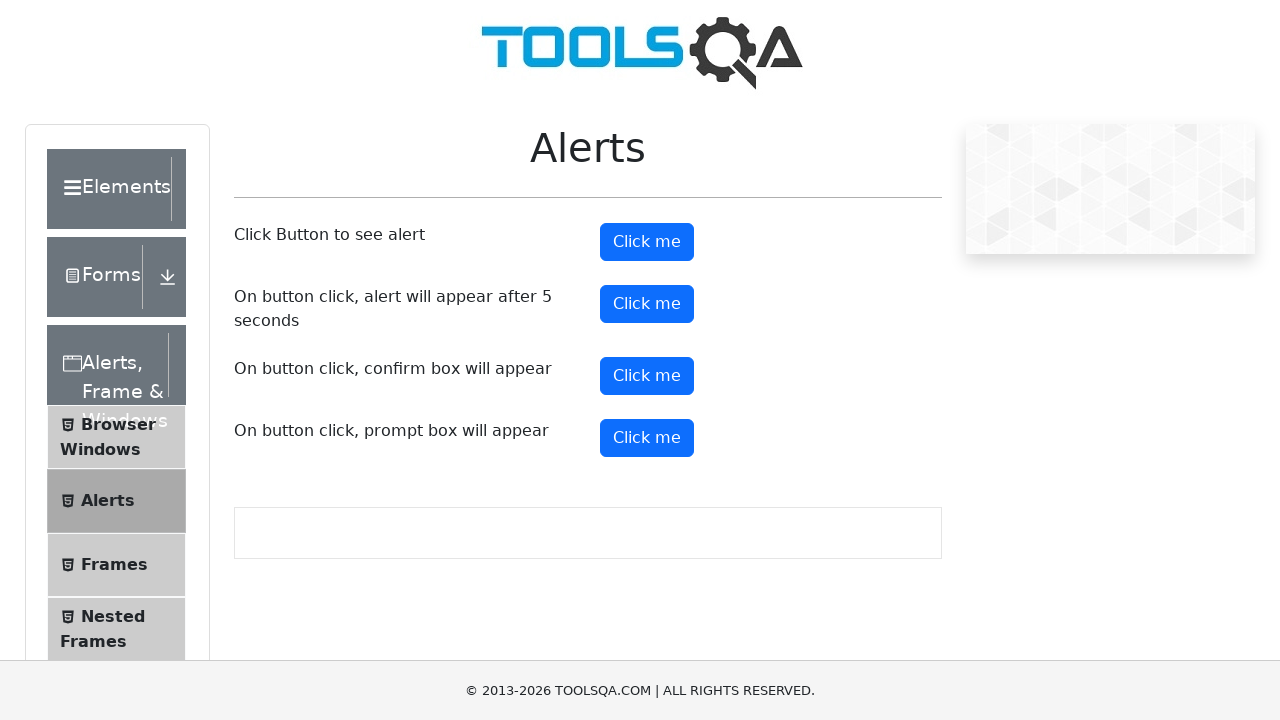

Set up dialog handler to accept confirm box
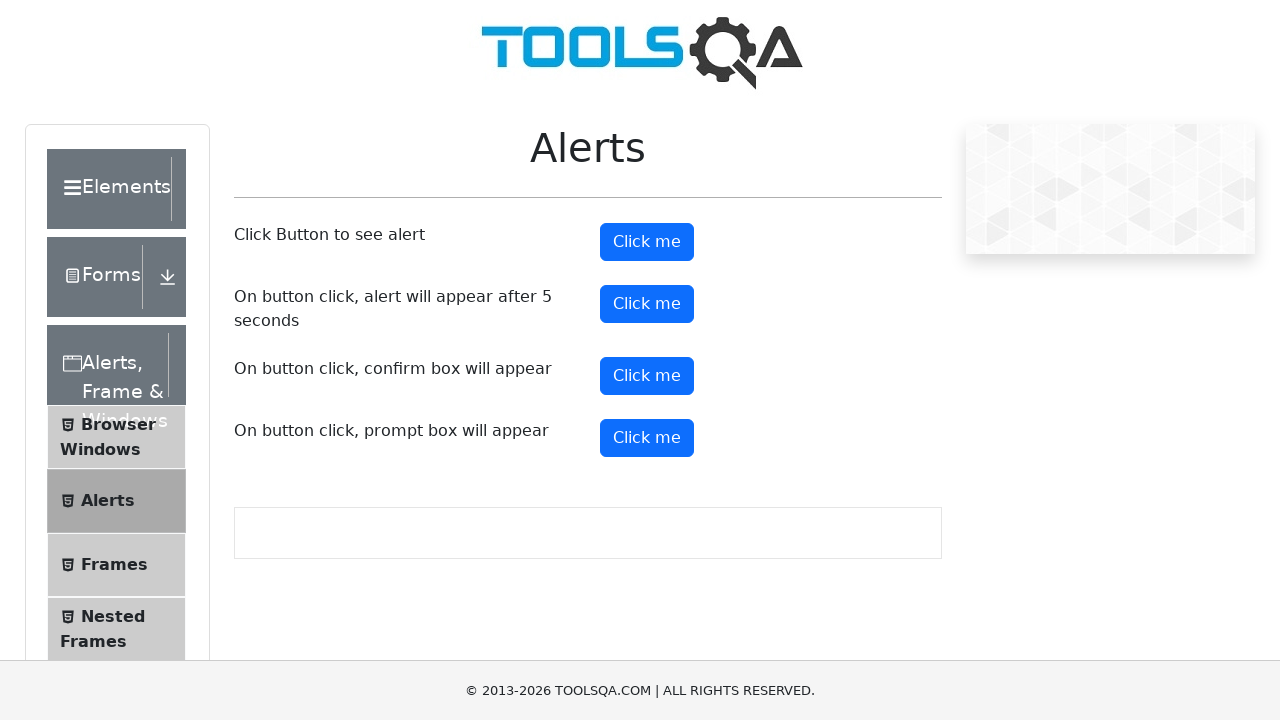

Clicked confirm button to trigger dialog at (647, 376) on #confirmButton
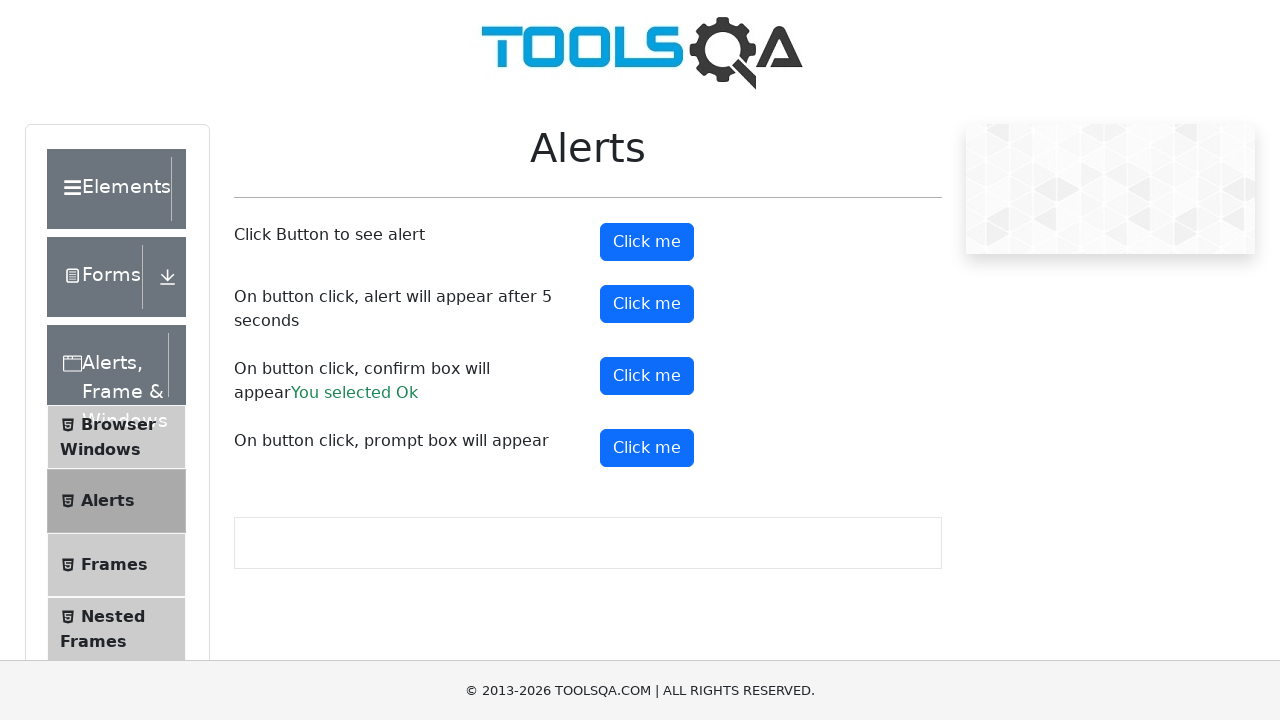

Confirm result message element loaded
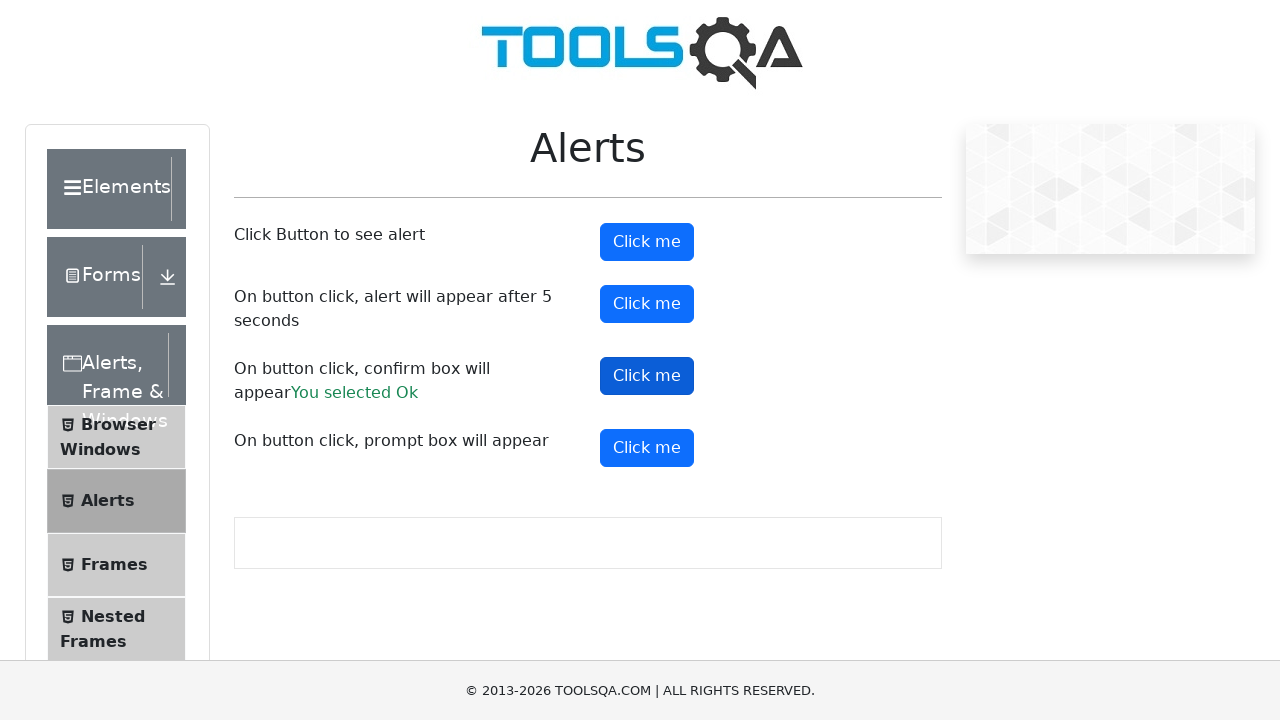

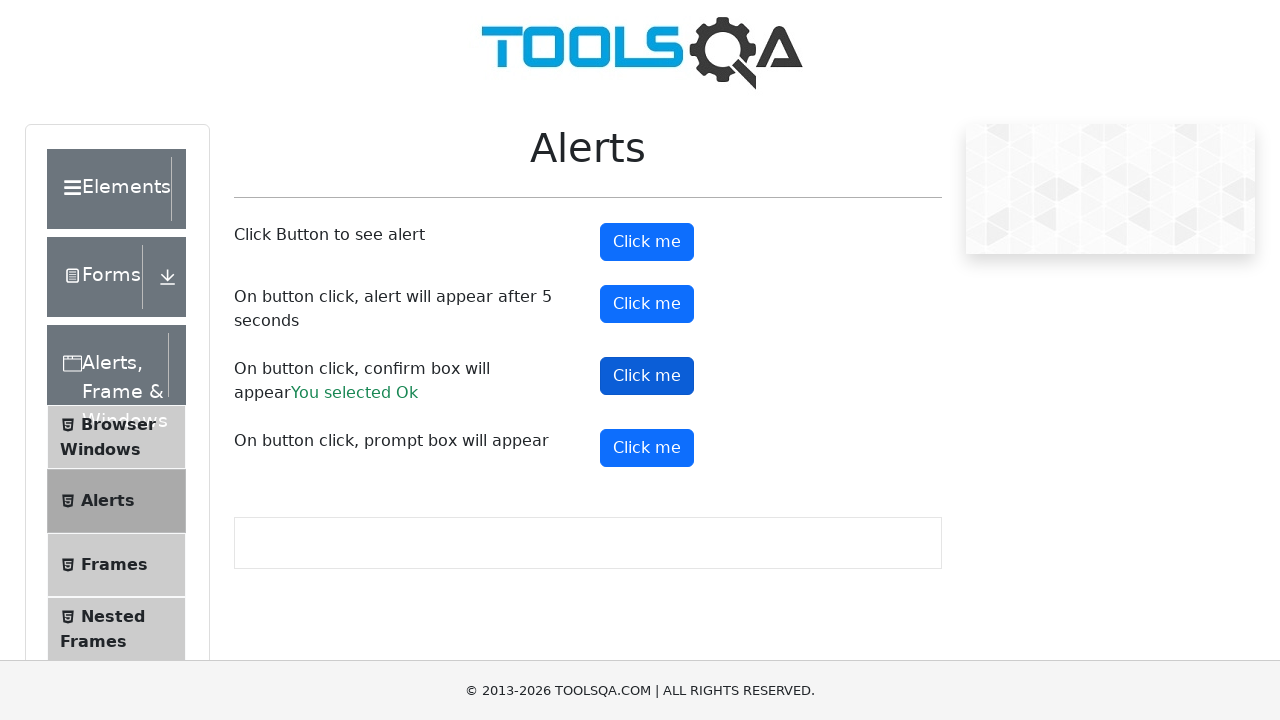